Tests multiple features of the-internet.herokuapp.com including verifying the page title, clicking A/B Testing link, selecting dropdown options, and navigating to the Frames page to verify presence of nested frames and iframe links.

Starting URL: http://the-internet.herokuapp.com/

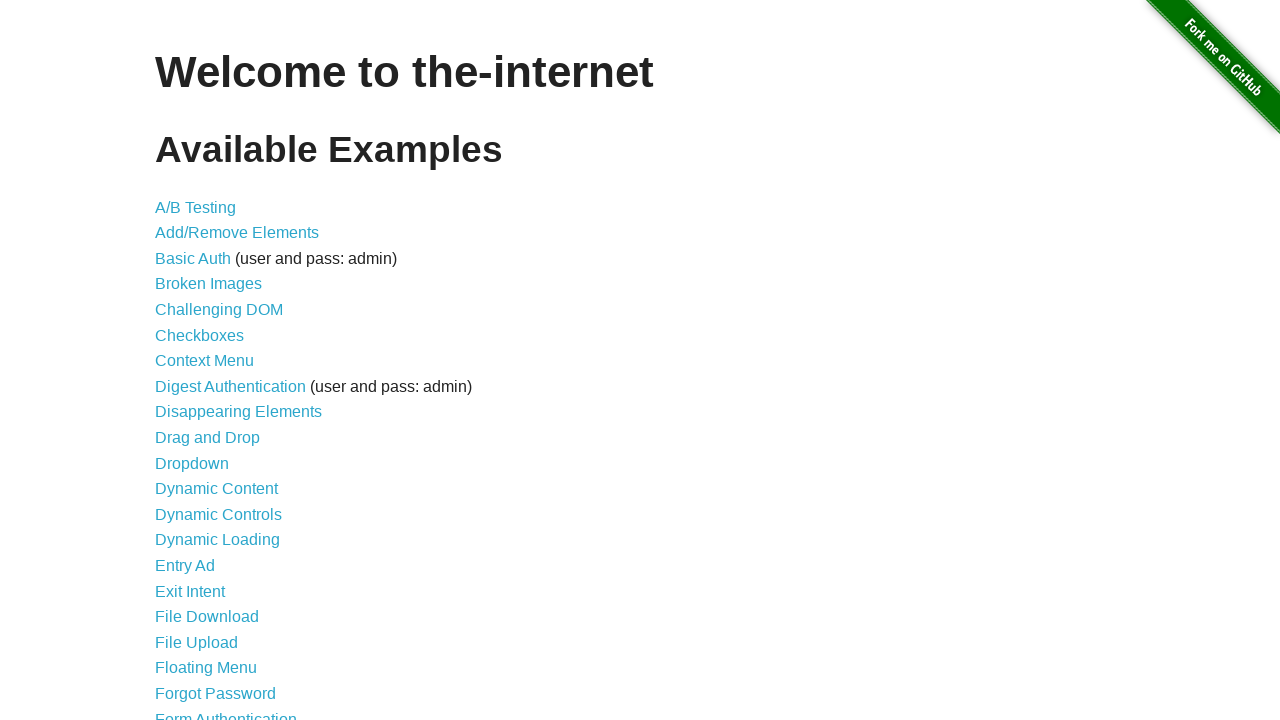

Verified page title is 'The Internet'
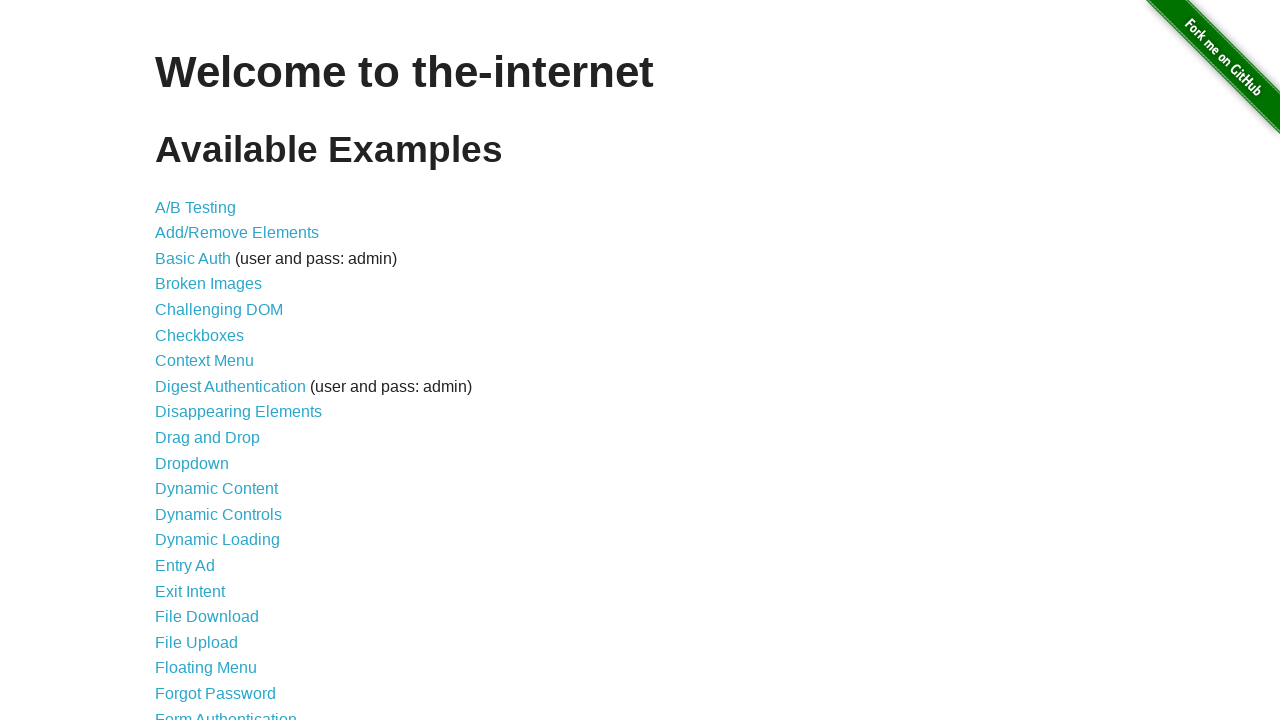

Clicked on A/B Testing link at (196, 207) on text=A/B Testing
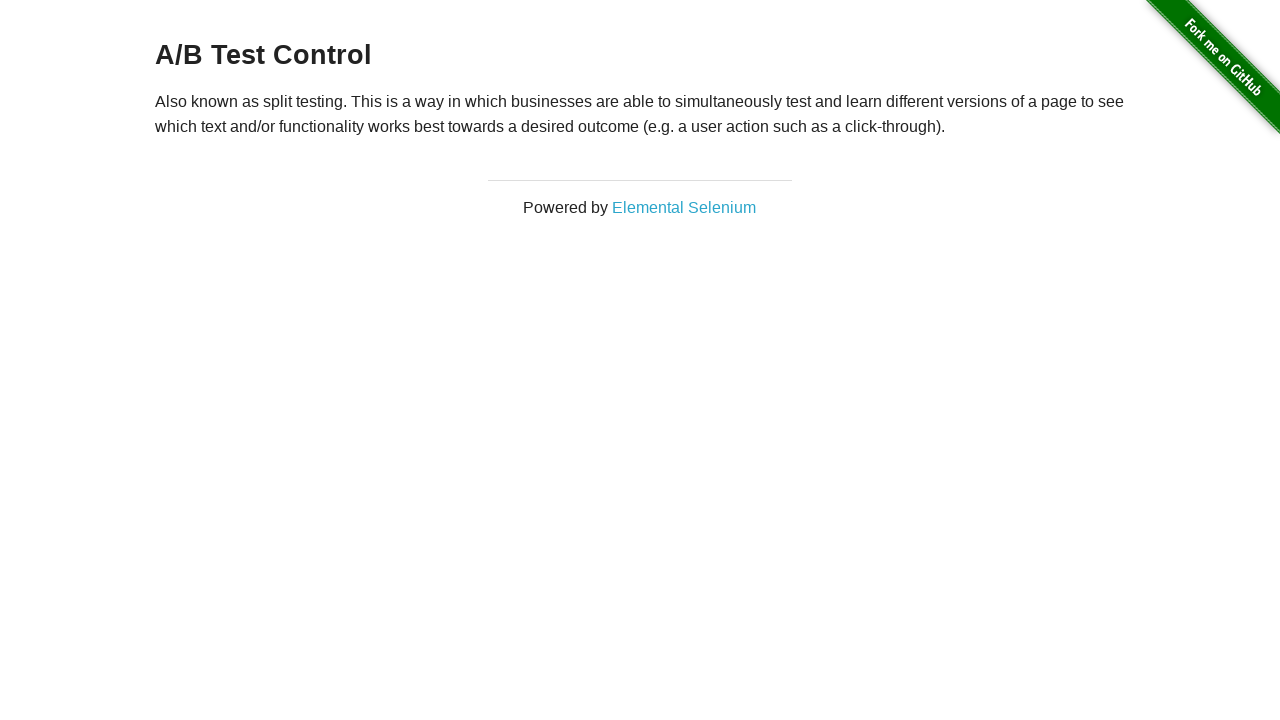

Retrieved A/B Testing page heading: A/B Test Control
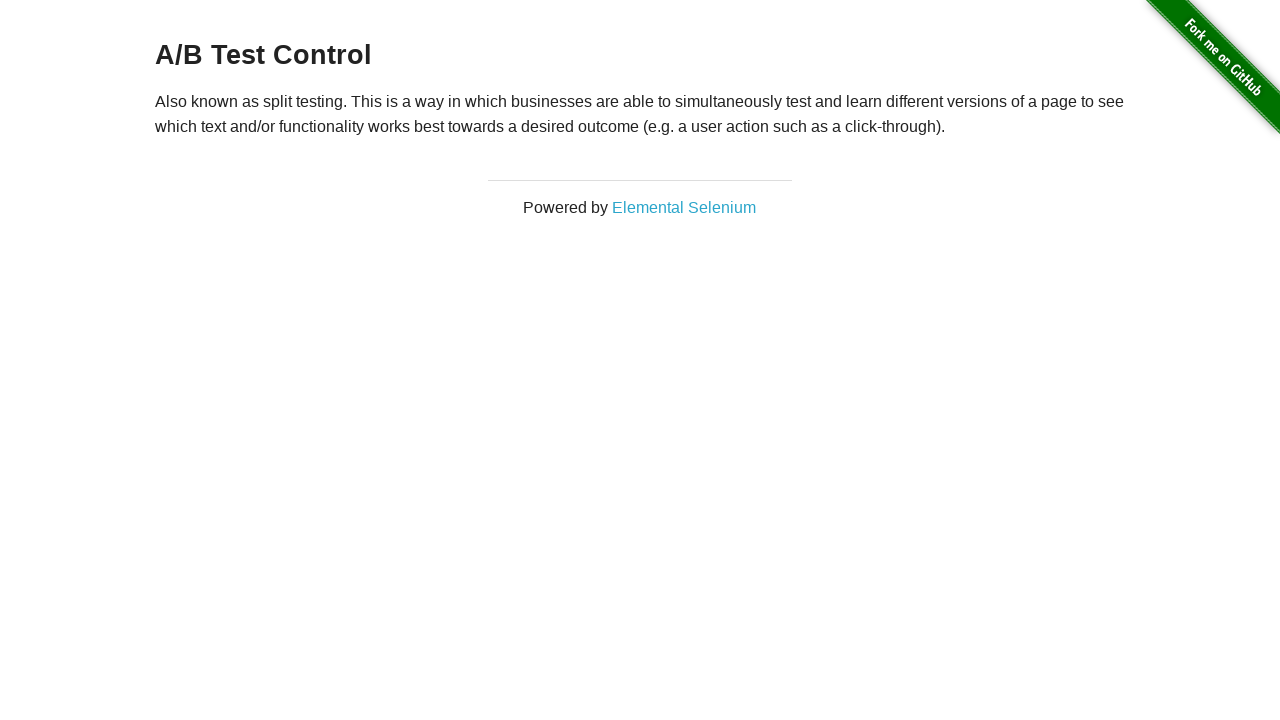

Navigated back to home page
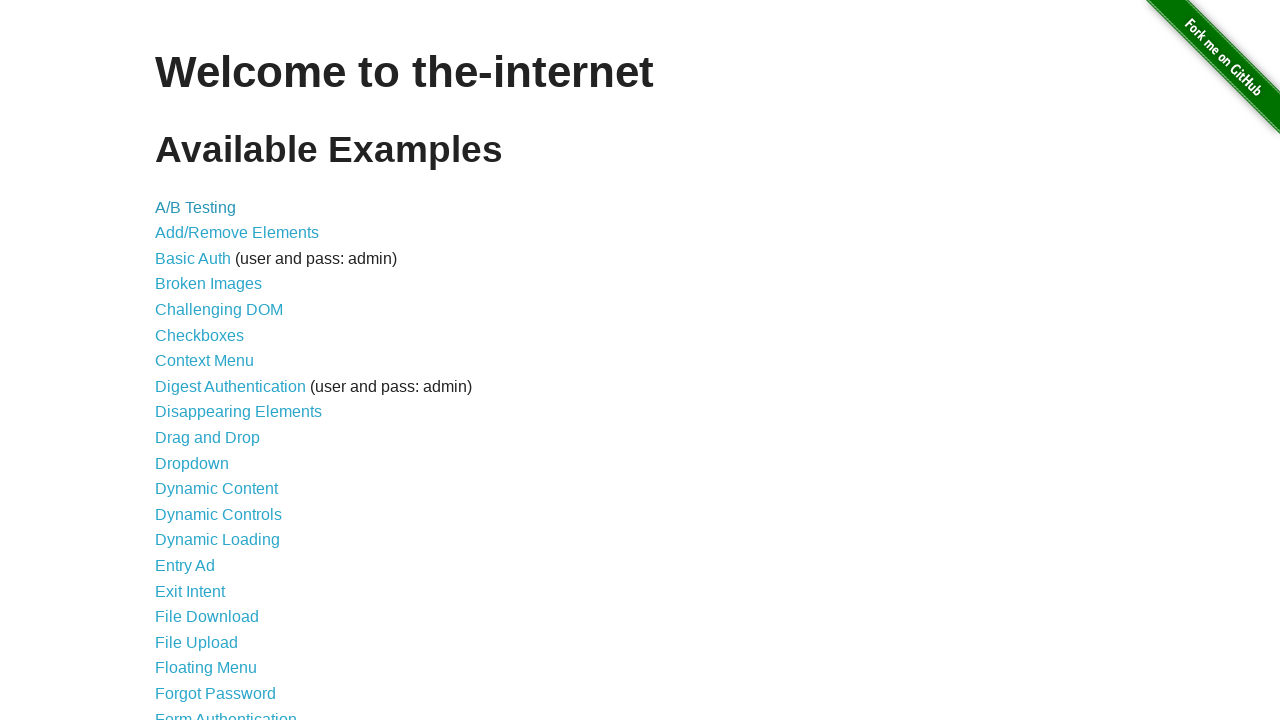

Clicked on Dropdown link at (192, 463) on text=Dropdown
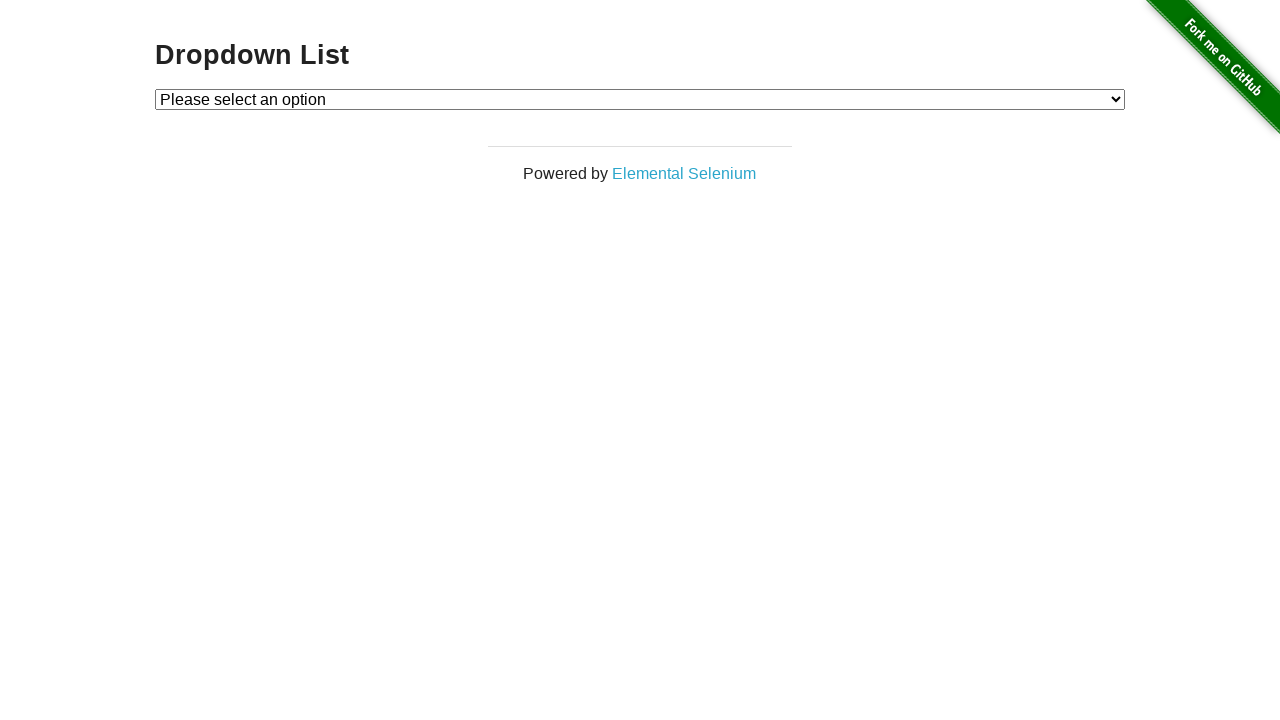

Selected Option 1 from the dropdown on #dropdown
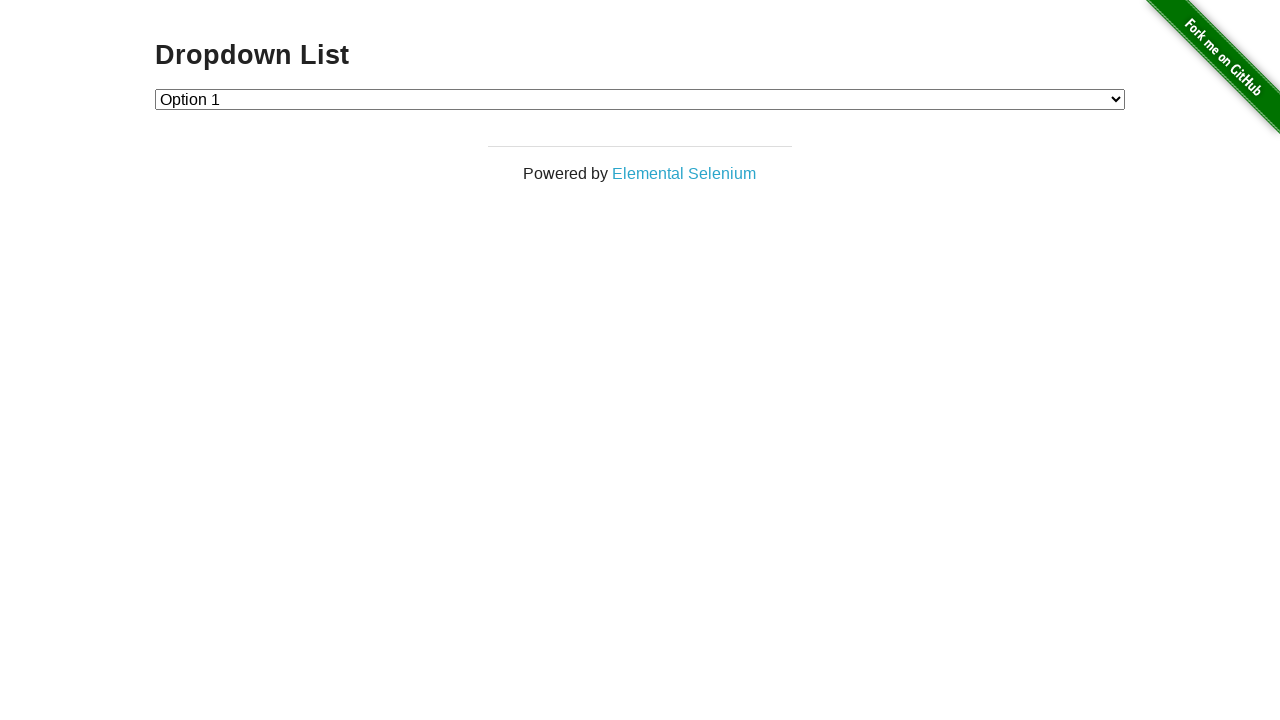

Verified Option 1 is selected in the dropdown
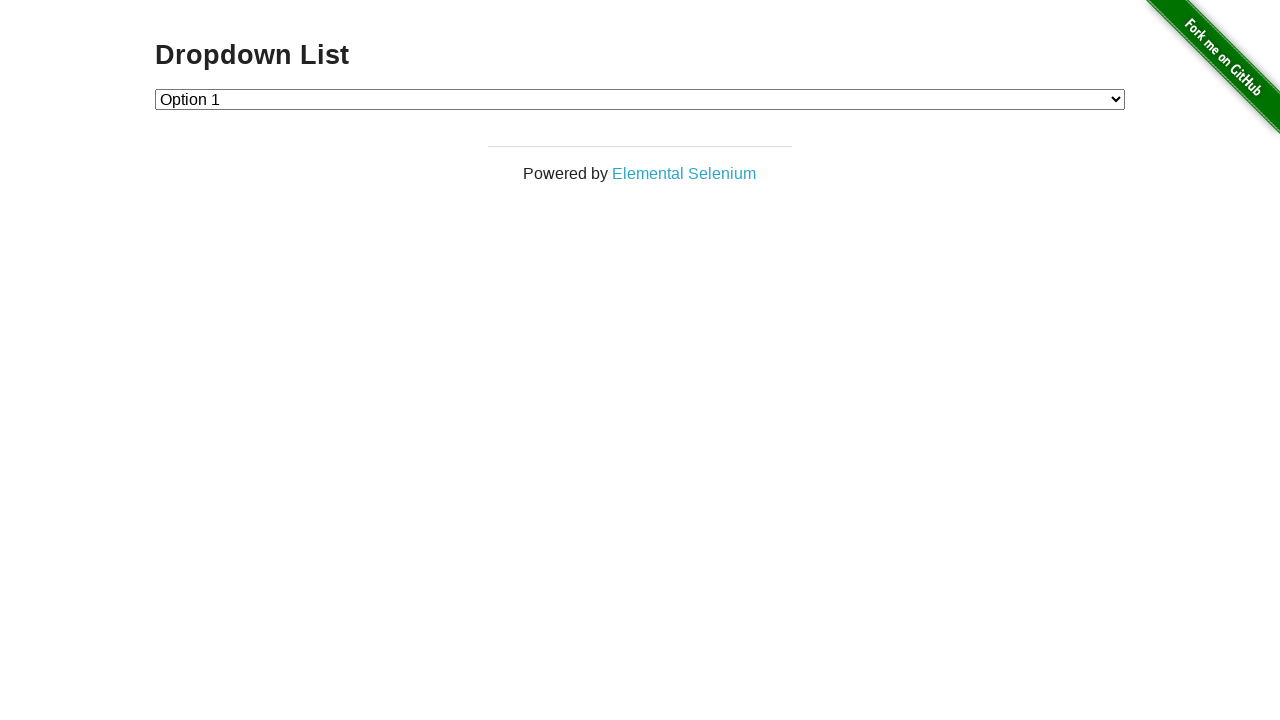

Navigated back to home page
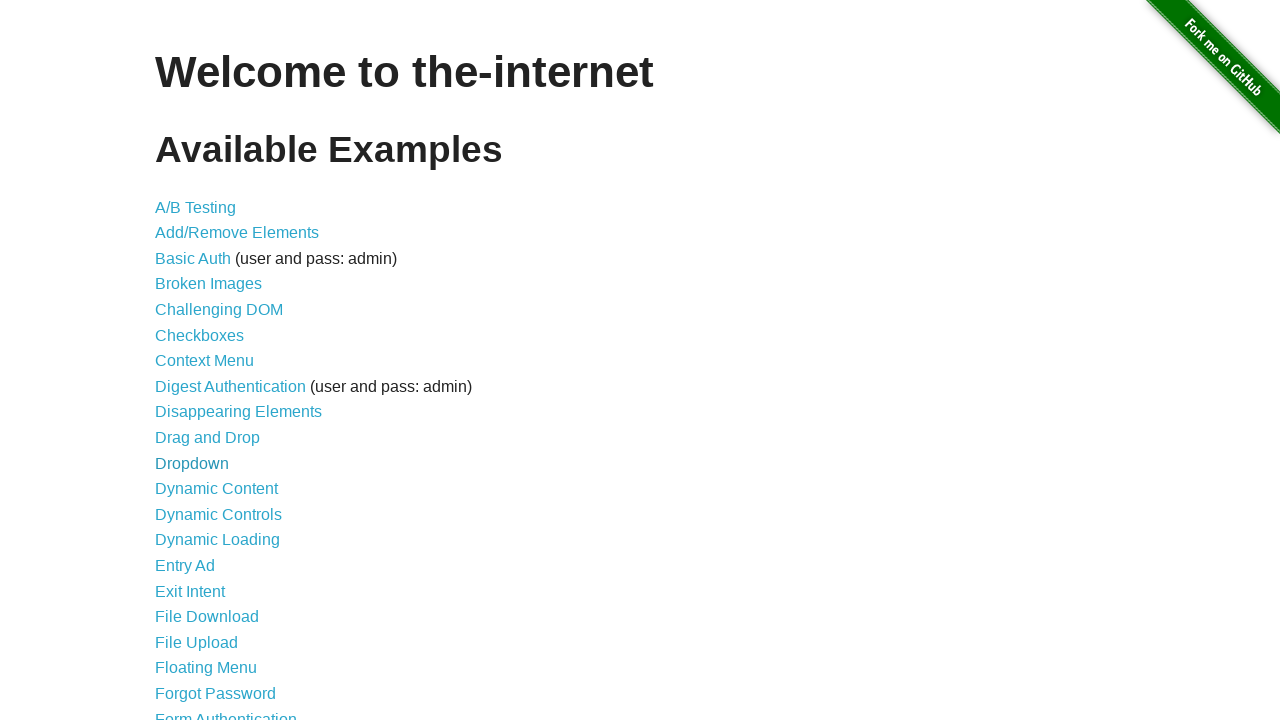

Clicked on Frames link at (182, 361) on text=Frames
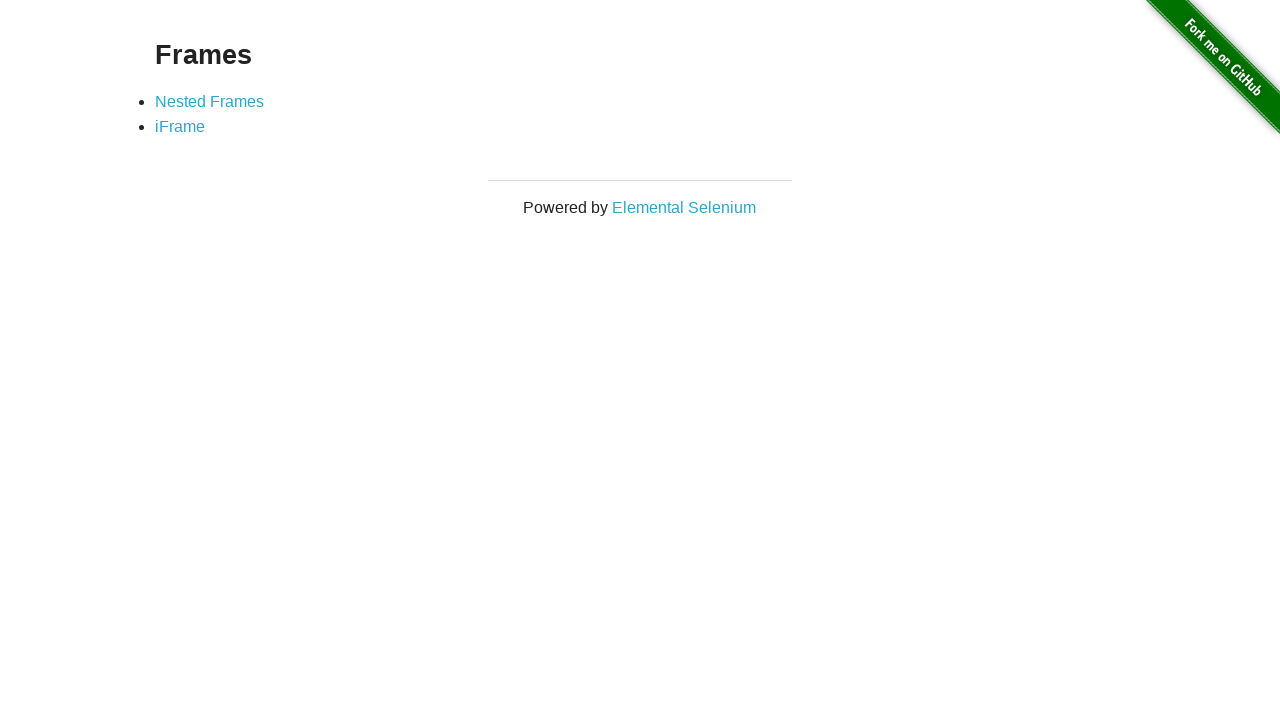

Waited for Nested Frames link to load
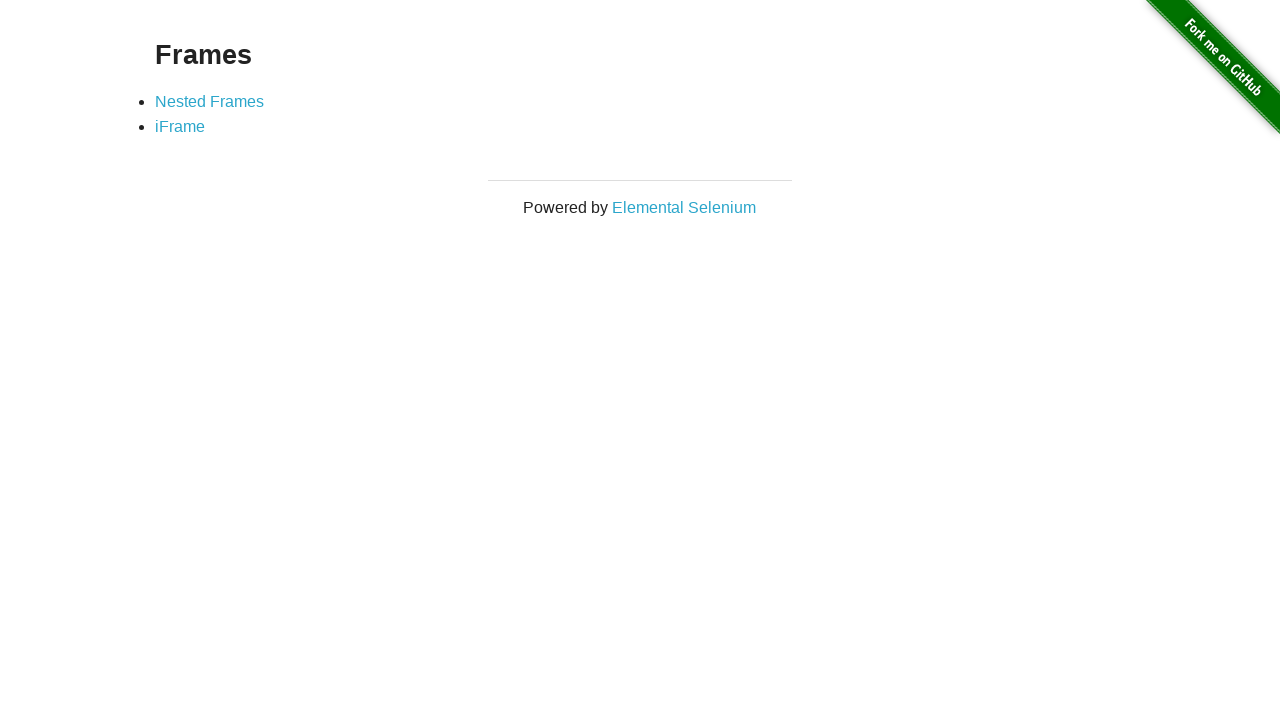

Waited for iFrame link to load
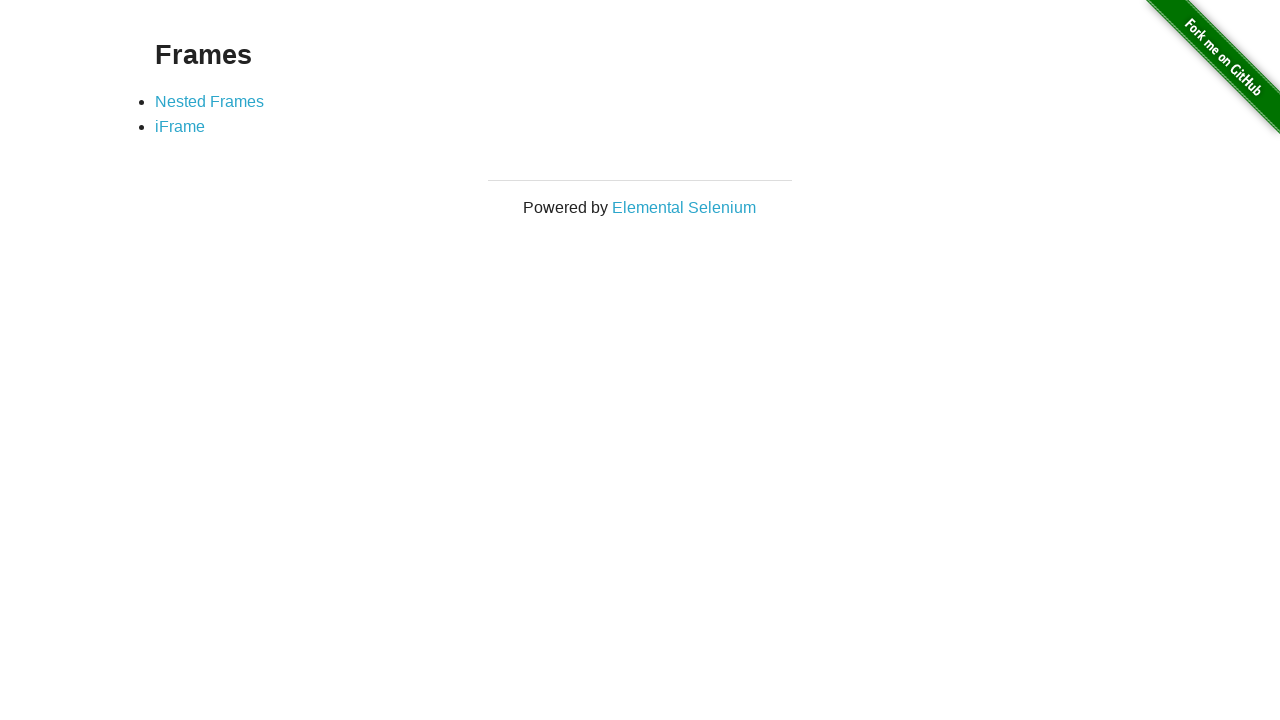

Verified Nested Frames link is visible
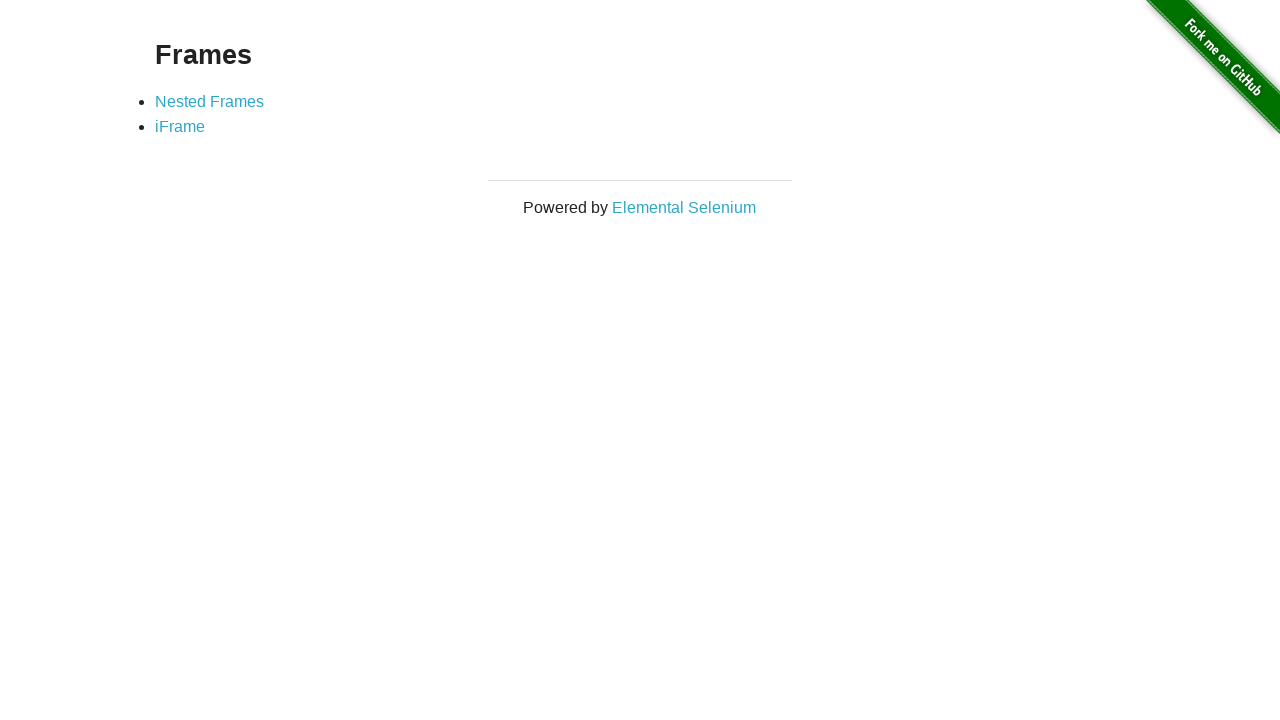

Verified iFrame link is visible
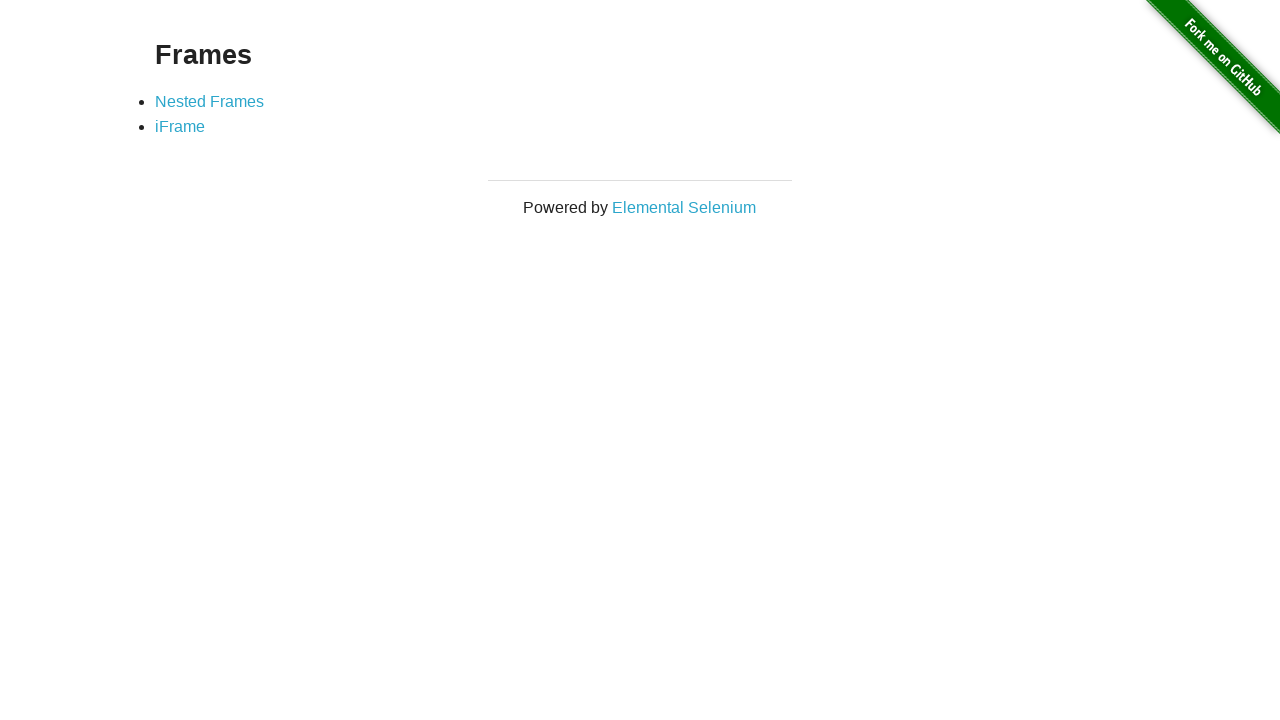

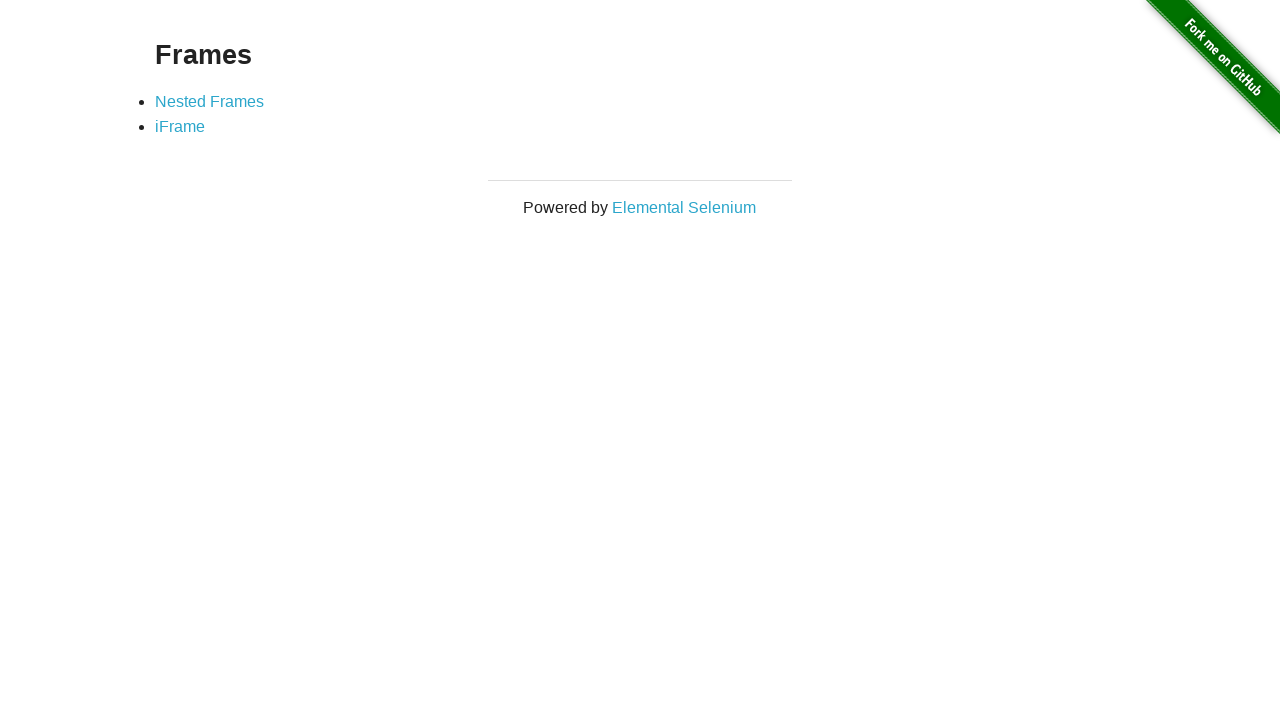